Navigates to VWO application page and attempts to find a non-existent element, demonstrating exception handling behavior

Starting URL: https://app.vwo.com/

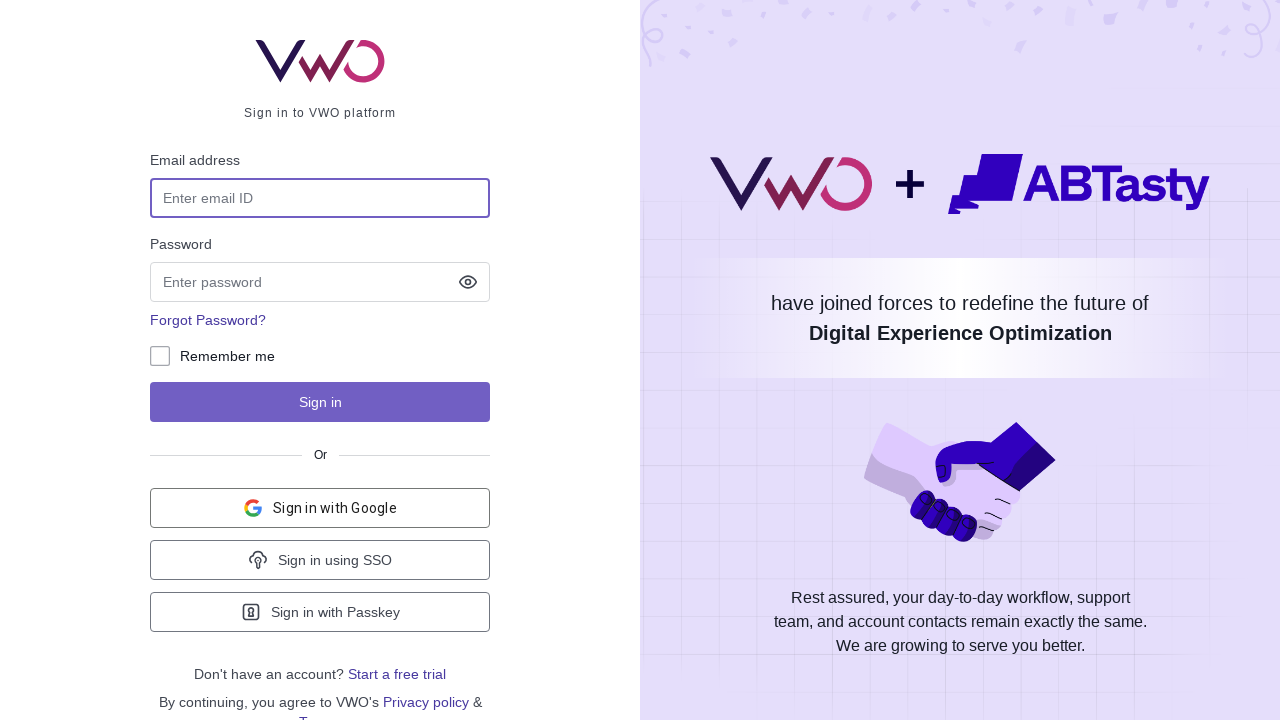

Navigated to VWO application page
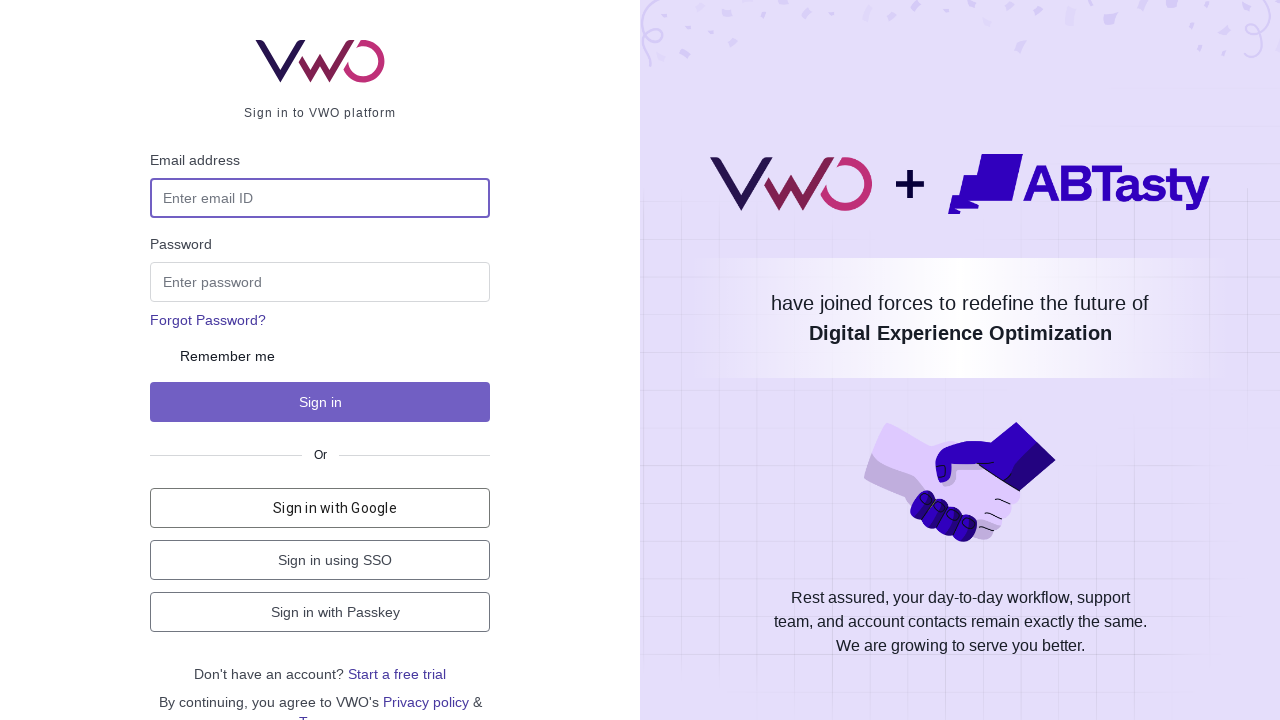

Attempted to find non-existent element with id 'pramod' and caught exception
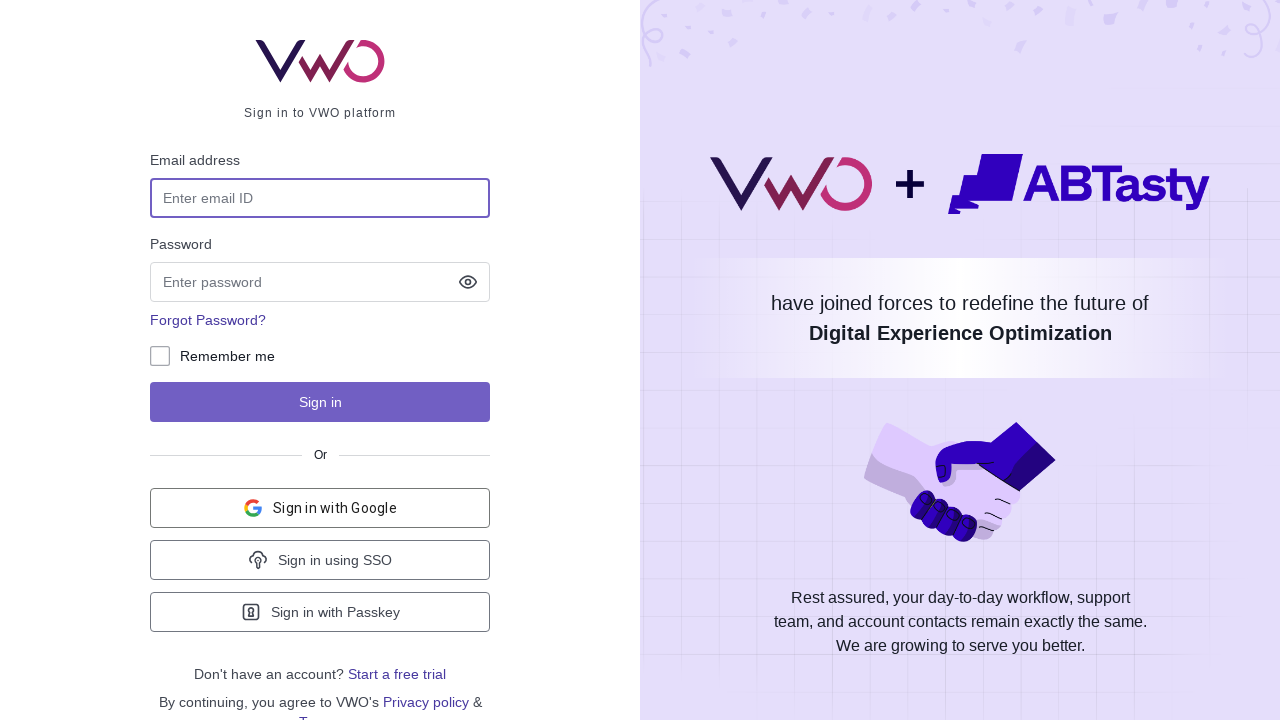

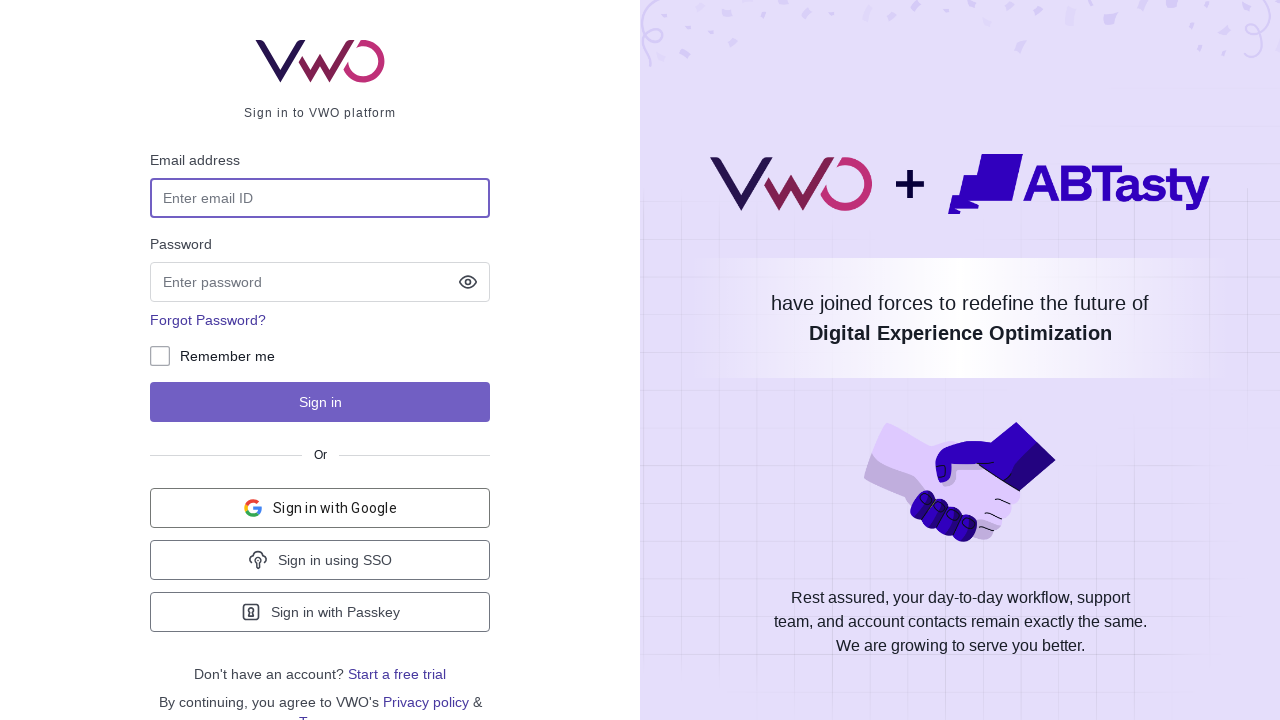